Tests dynamic content loading by clicking a Start button and verifying that "Hello World!" text appears after waiting for it to become visible.

Starting URL: https://the-internet.herokuapp.com/dynamic_loading/1

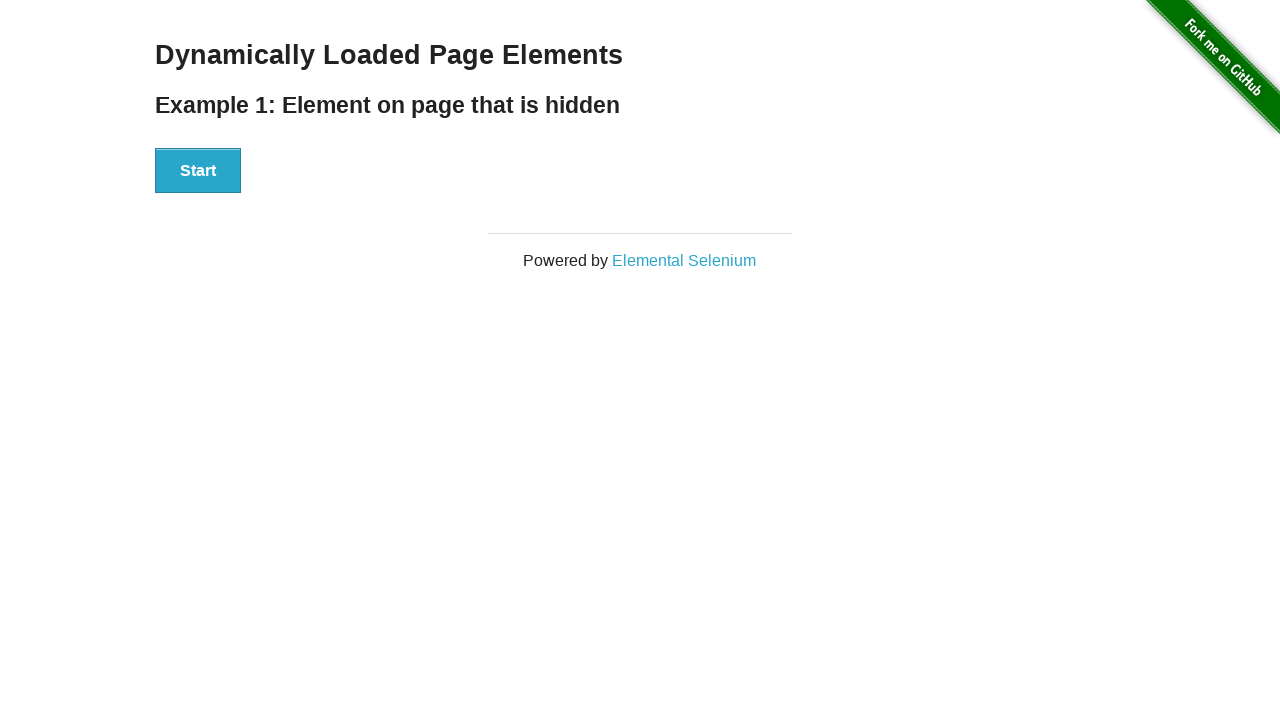

Clicked the Start button at (198, 171) on xpath=//button
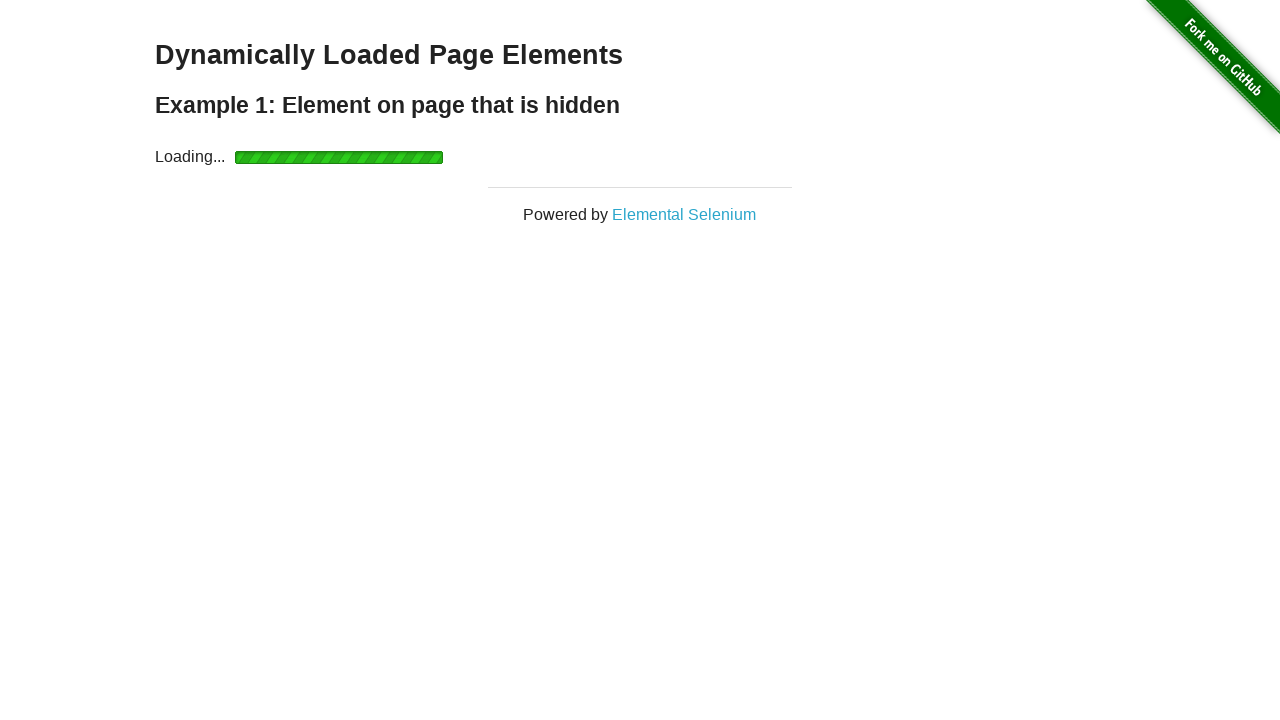

Waited for Hello World text to become visible
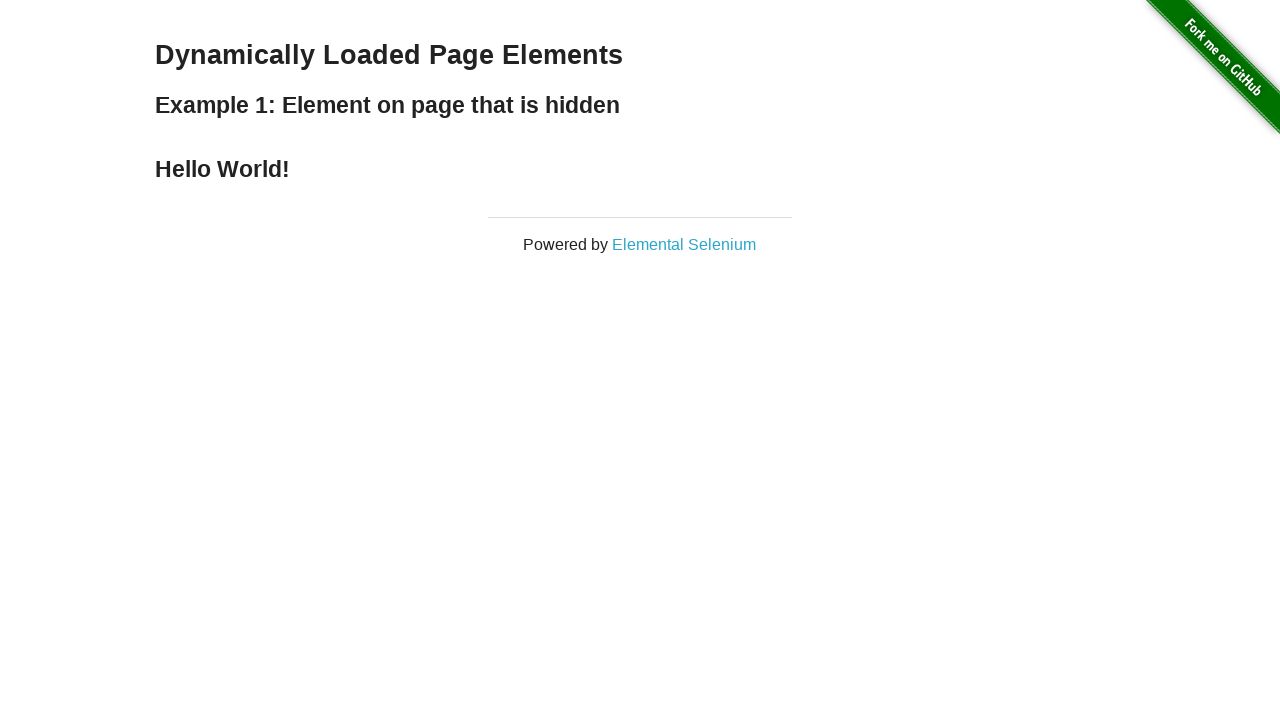

Located the Hello World element
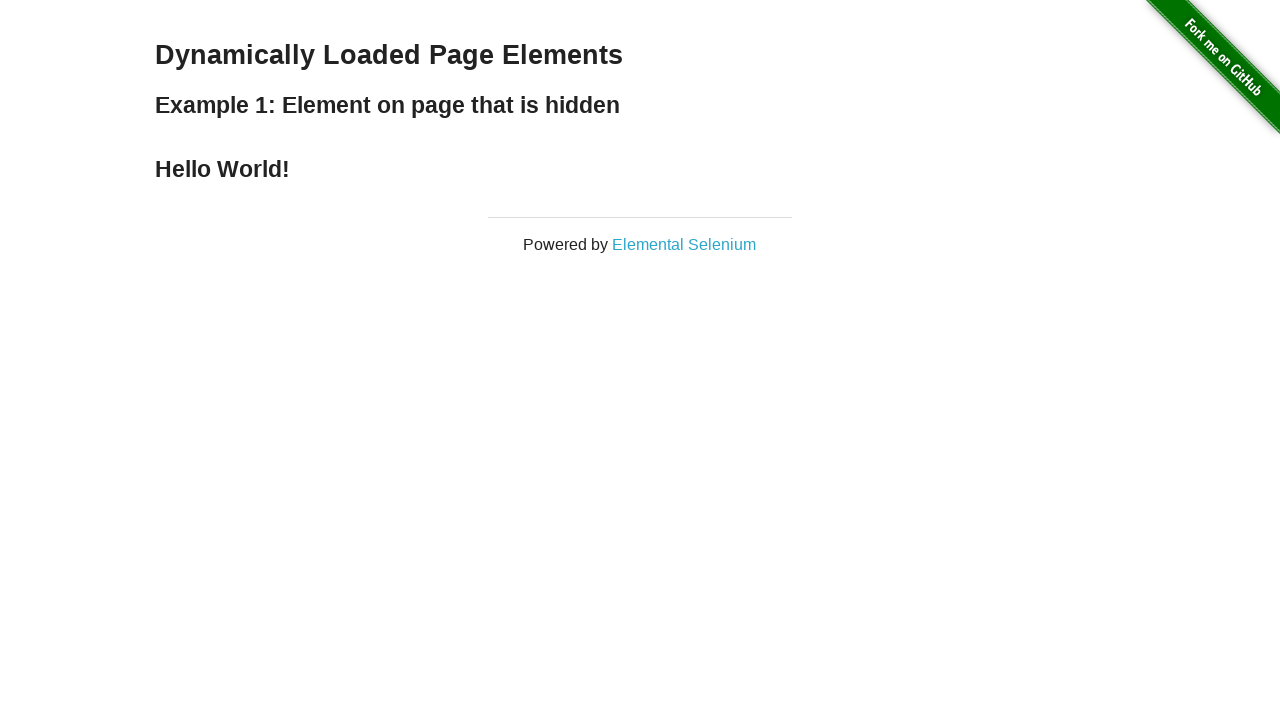

Verified that the text content is 'Hello World!'
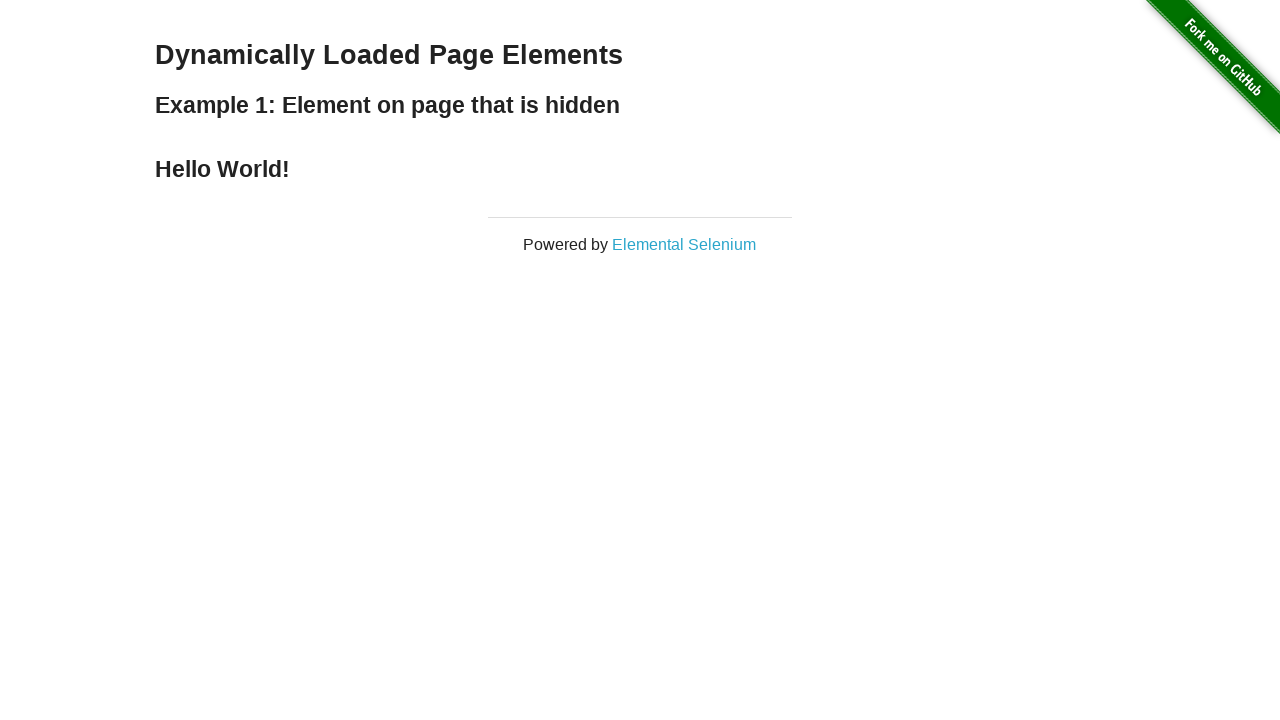

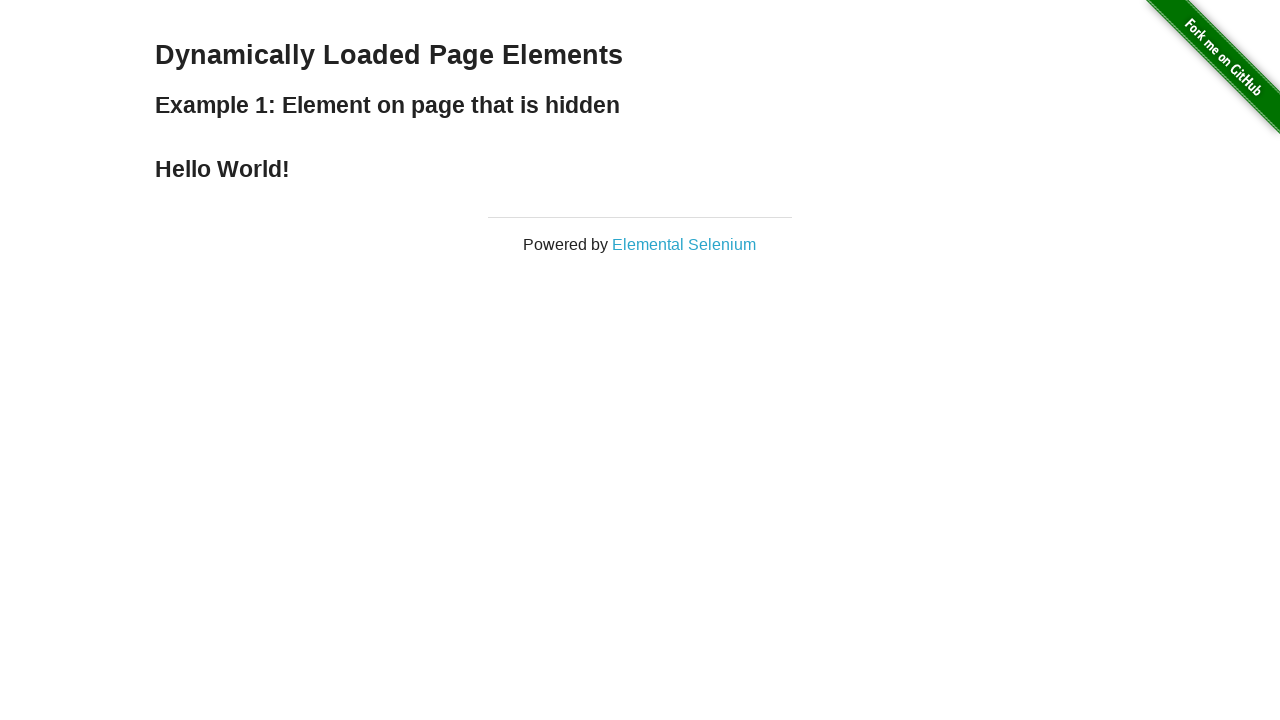